Tests mouse hover functionality by hovering over a button to reveal hidden menu options and clicking on them

Starting URL: https://www.letskodeit.com/practice

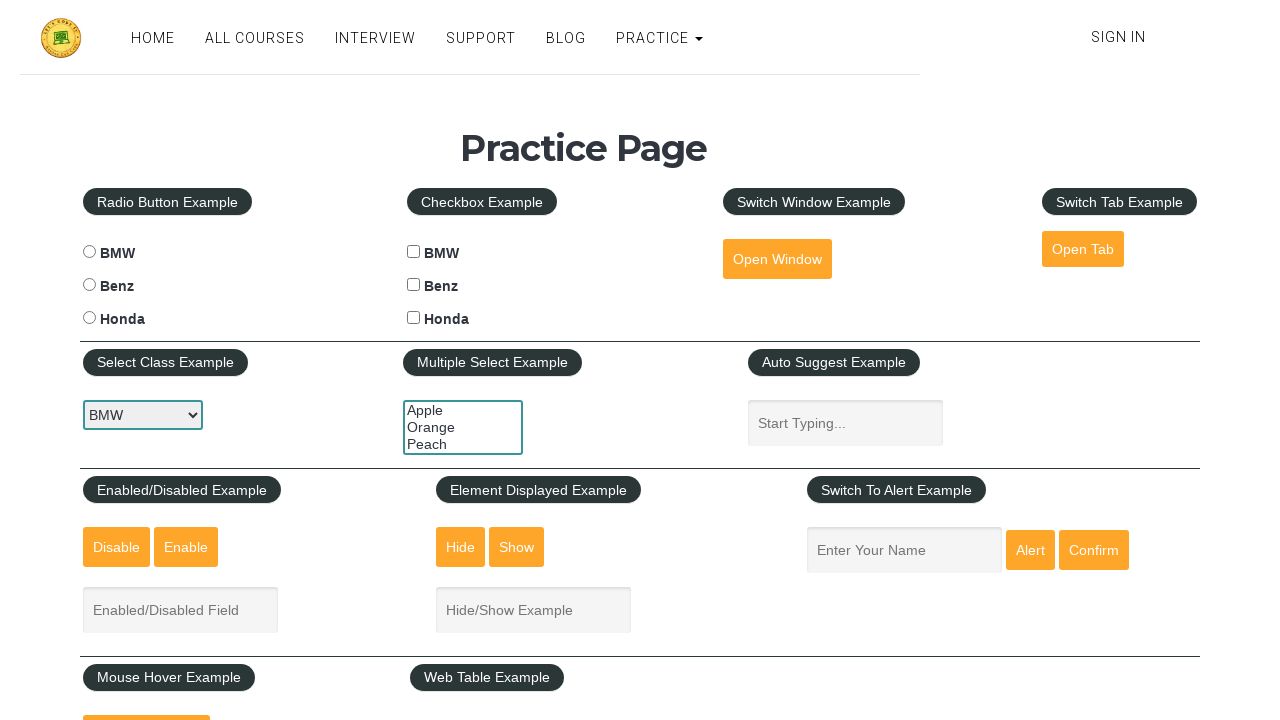

Hovered over mouse hover button to reveal dropdown menu at (146, 693) on #mousehover
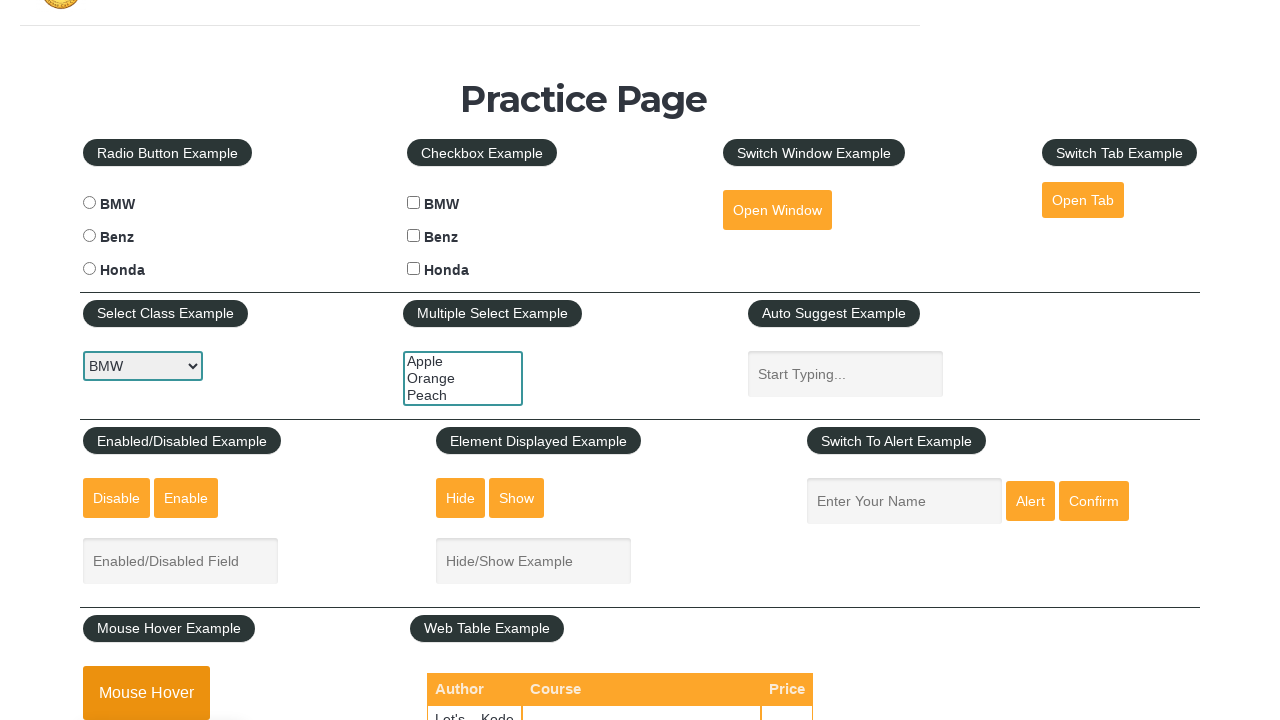

Clicked on 'Top' link from hover menu at (163, 360) on a[href='#top']
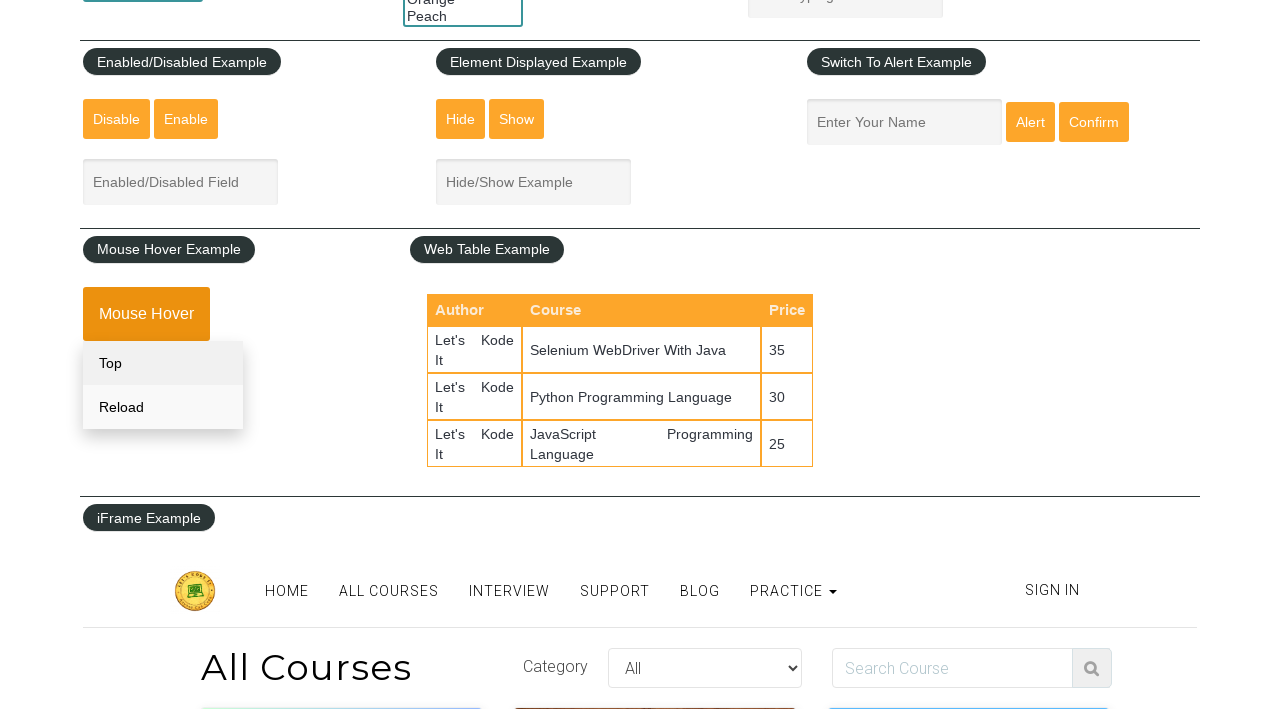

Waited 1 second for navigation to complete
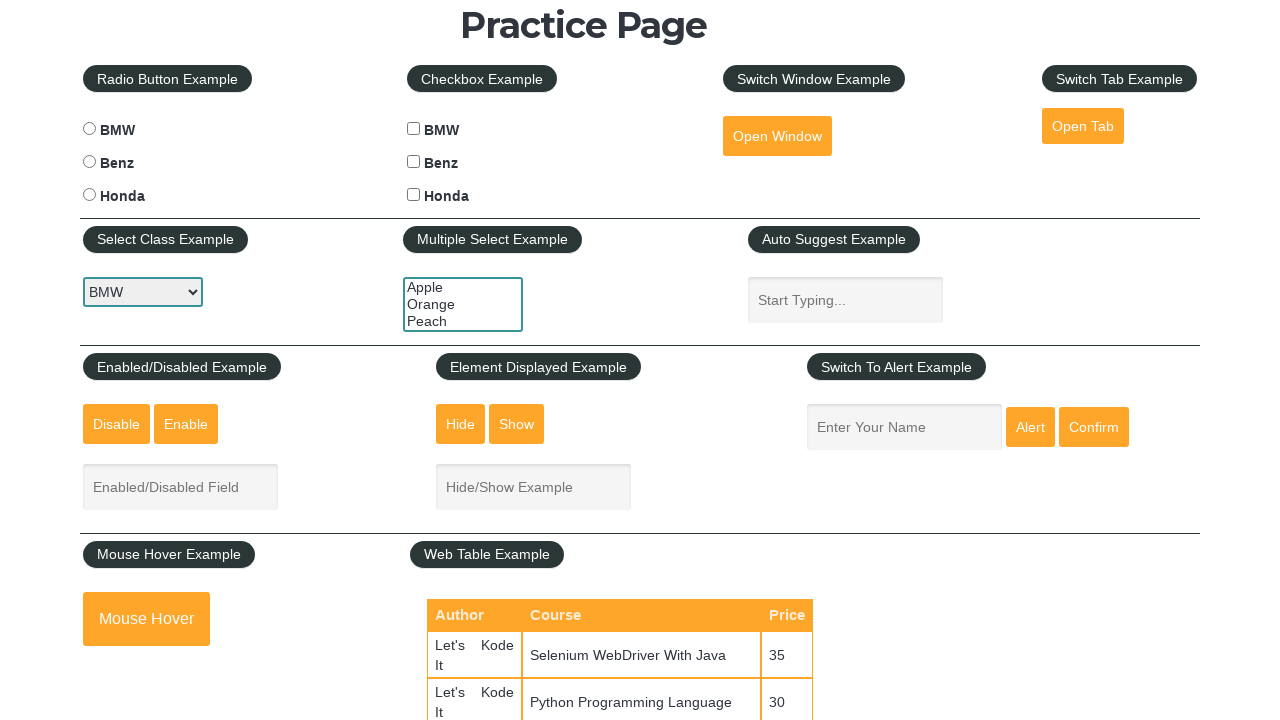

Hovered over mouse hover button again to reveal dropdown menu at (146, 619) on #mousehover
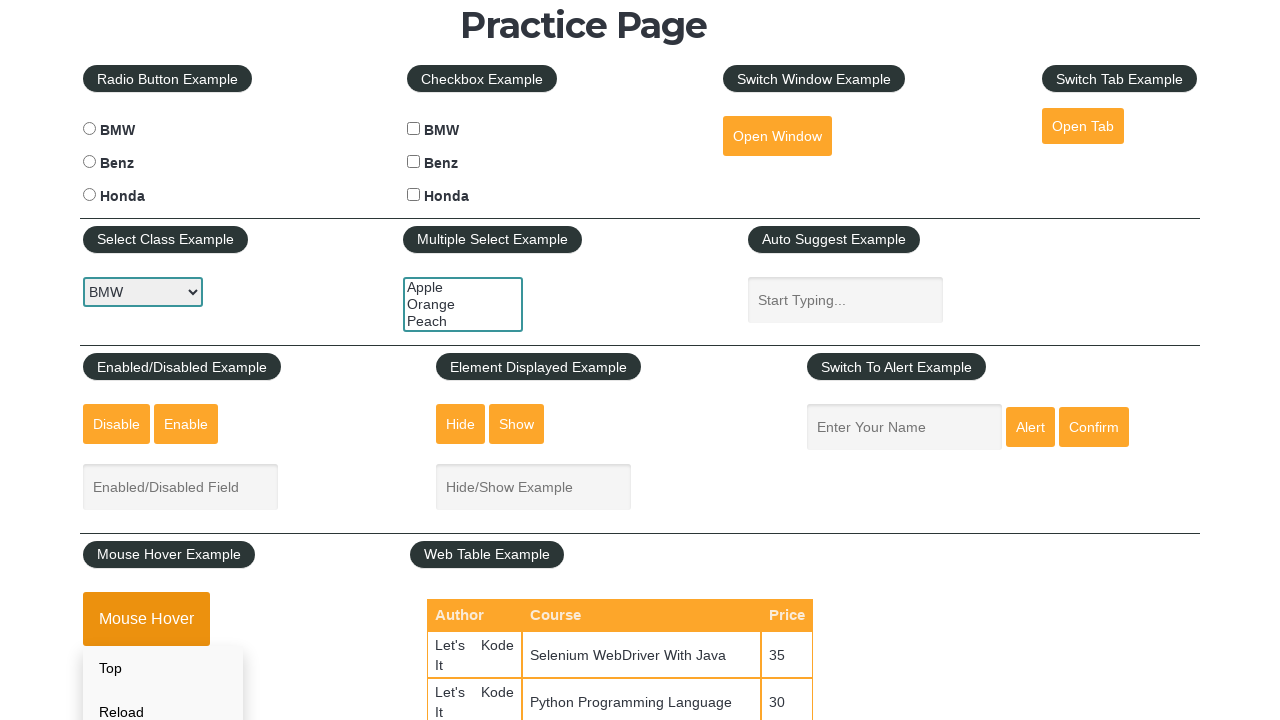

Clicked on 'Reload' link (second option) from hover menu at (163, 698) on div.mouse-hover-content a:nth-child(2)
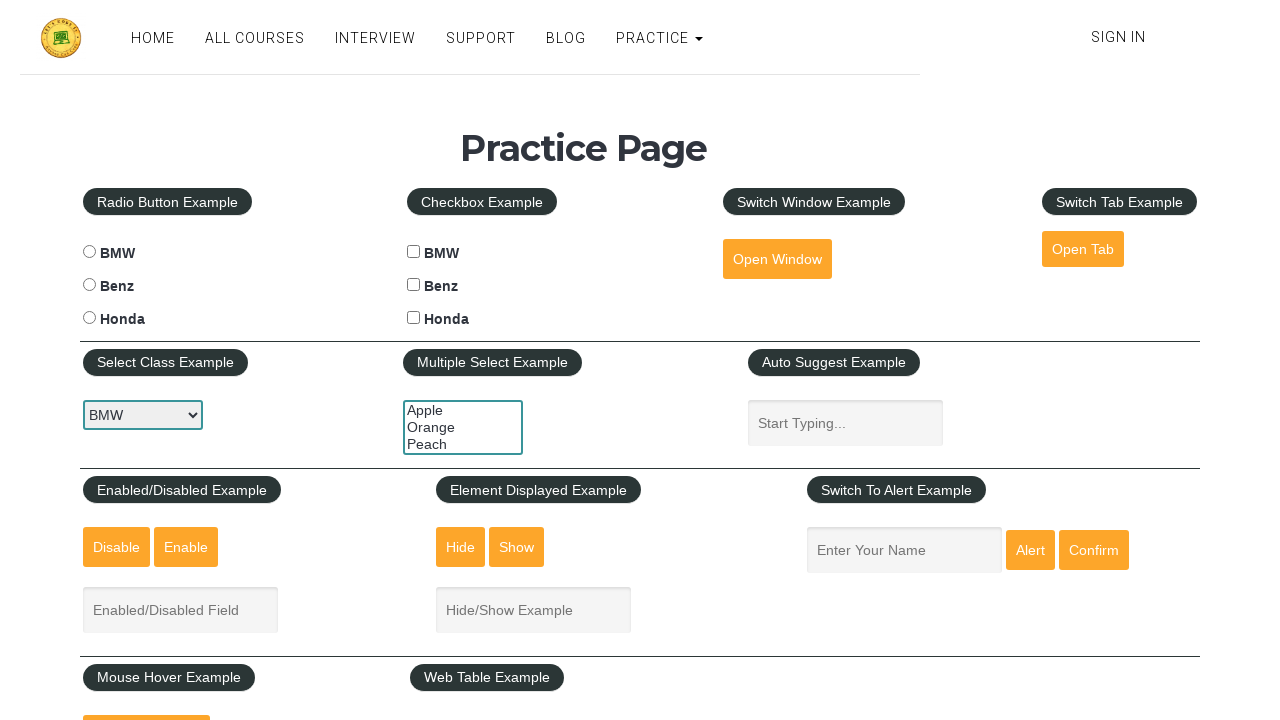

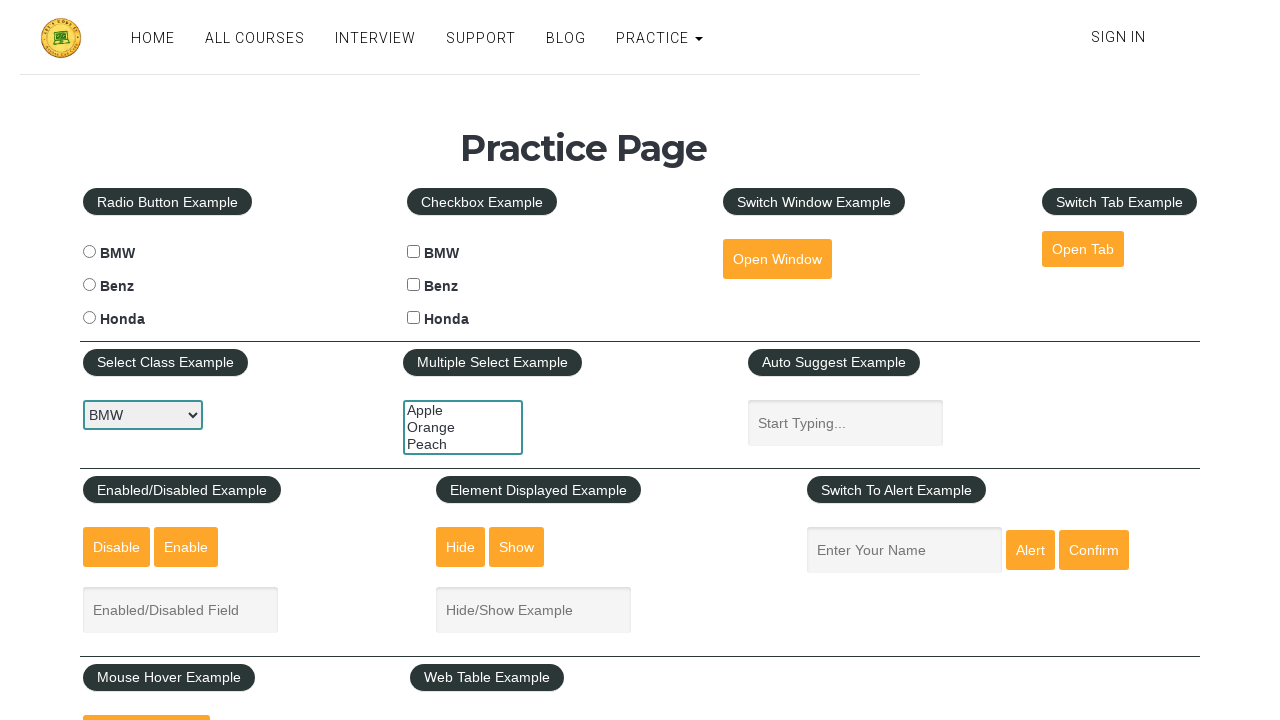